Tests product filtering functionality by selecting 'Laptop' from the Category dropdown and 'Samsung' from the Brand dropdown on an e-commerce site

Starting URL: https://shop-ease-b2fc1.web.app/products

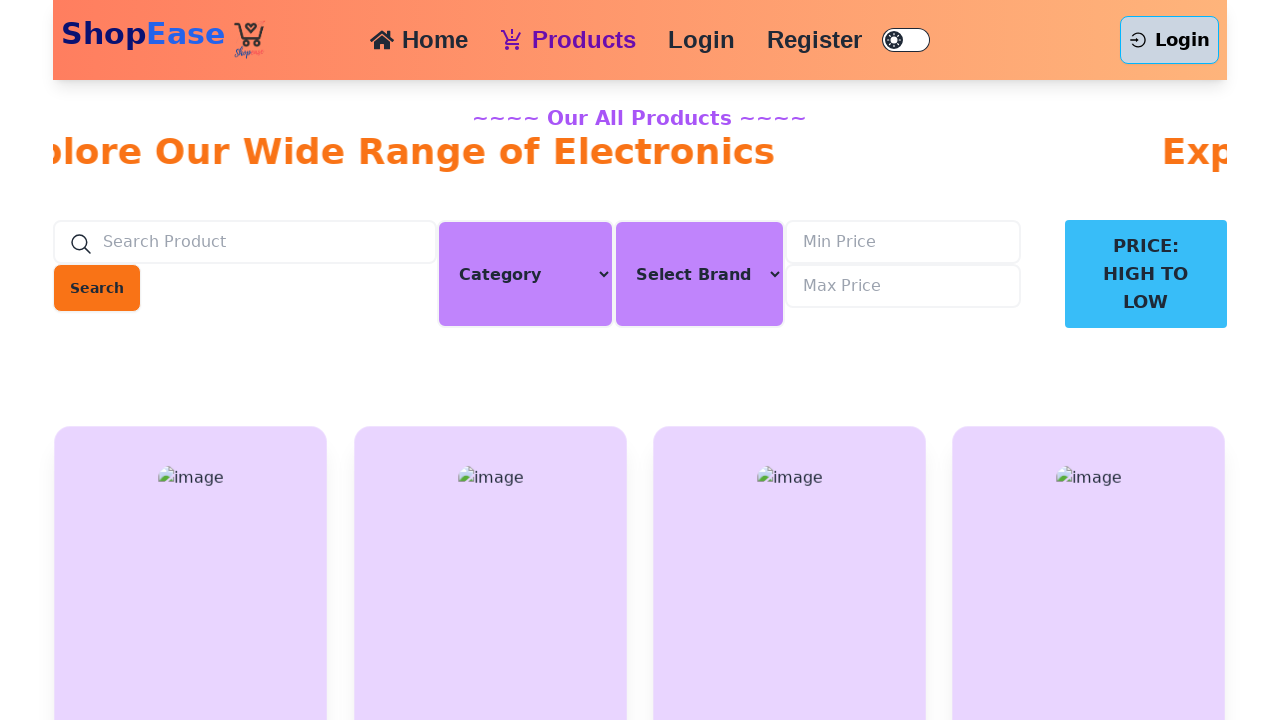

Waited for Category dropdown to be visible
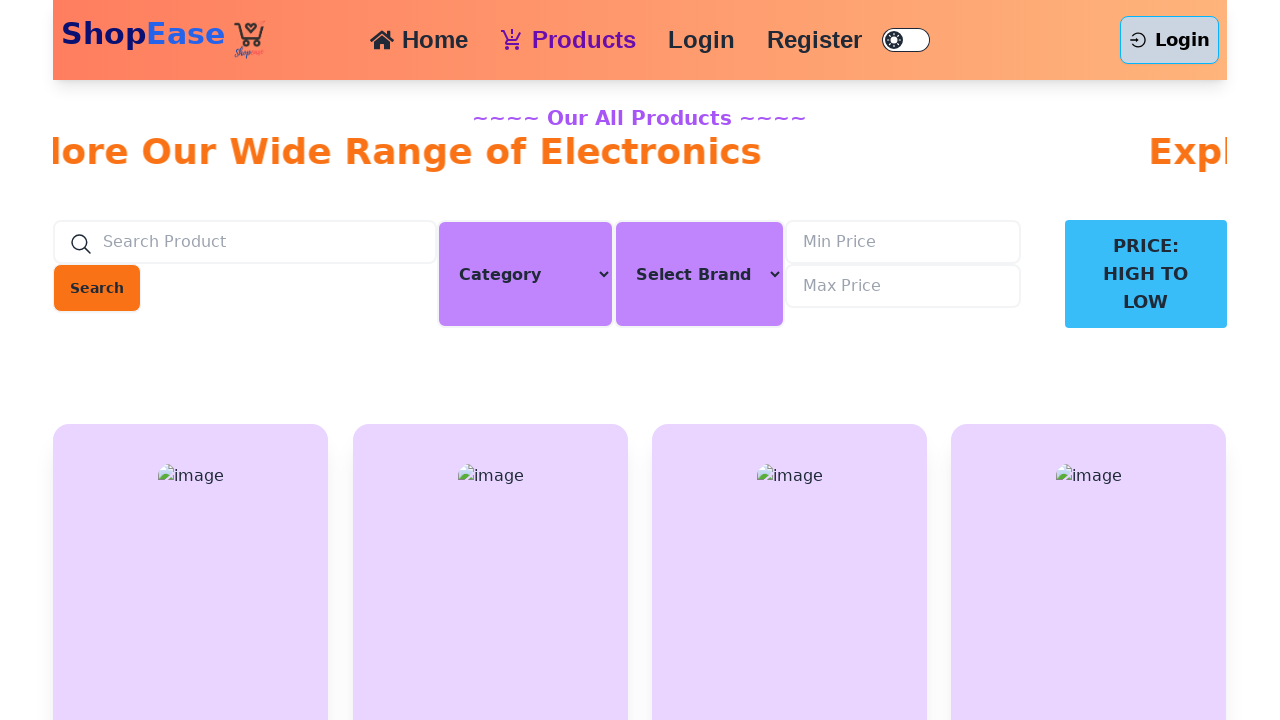

Selected 'Laptop' from Category dropdown on select.p-2.px-4.font-bold.border-2.bg-purple-400.border-gray-100.rounded-lg
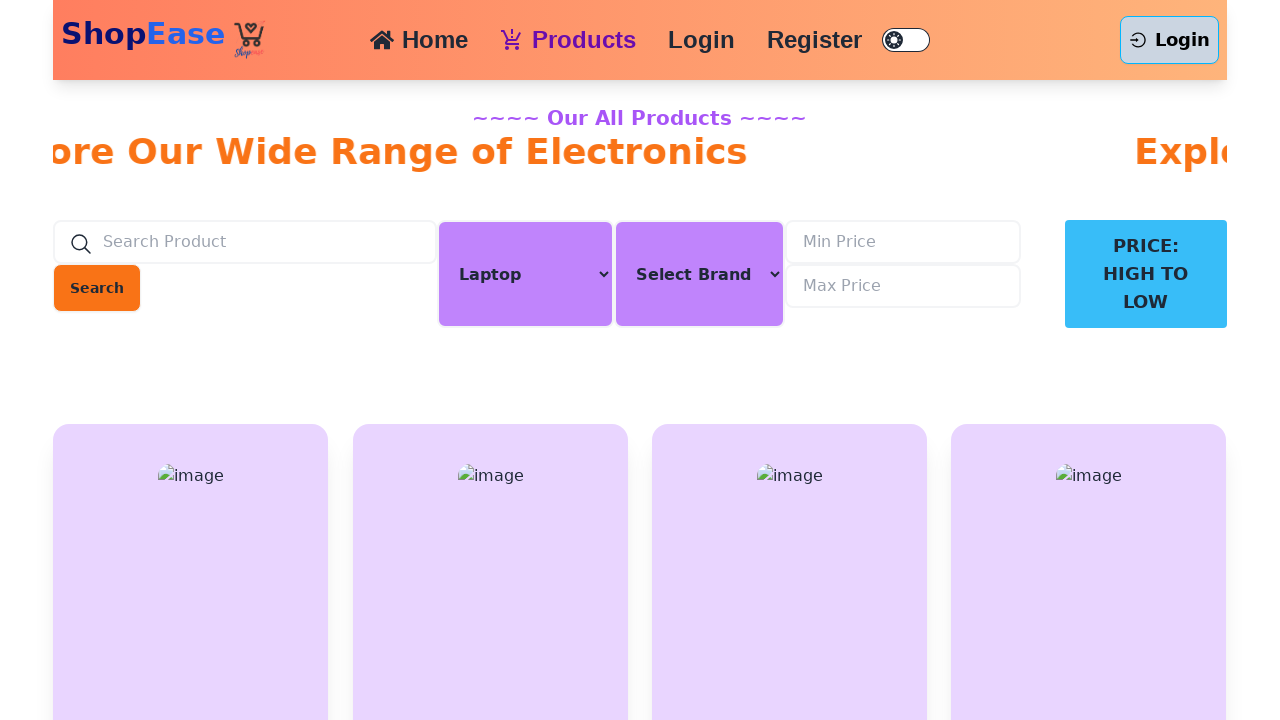

Selected 'Samsung' from Brand dropdown on select.p-2.px-4.font-bold.border-2.bg-purple-400.border-gray-100.rounded-lg.mt-4
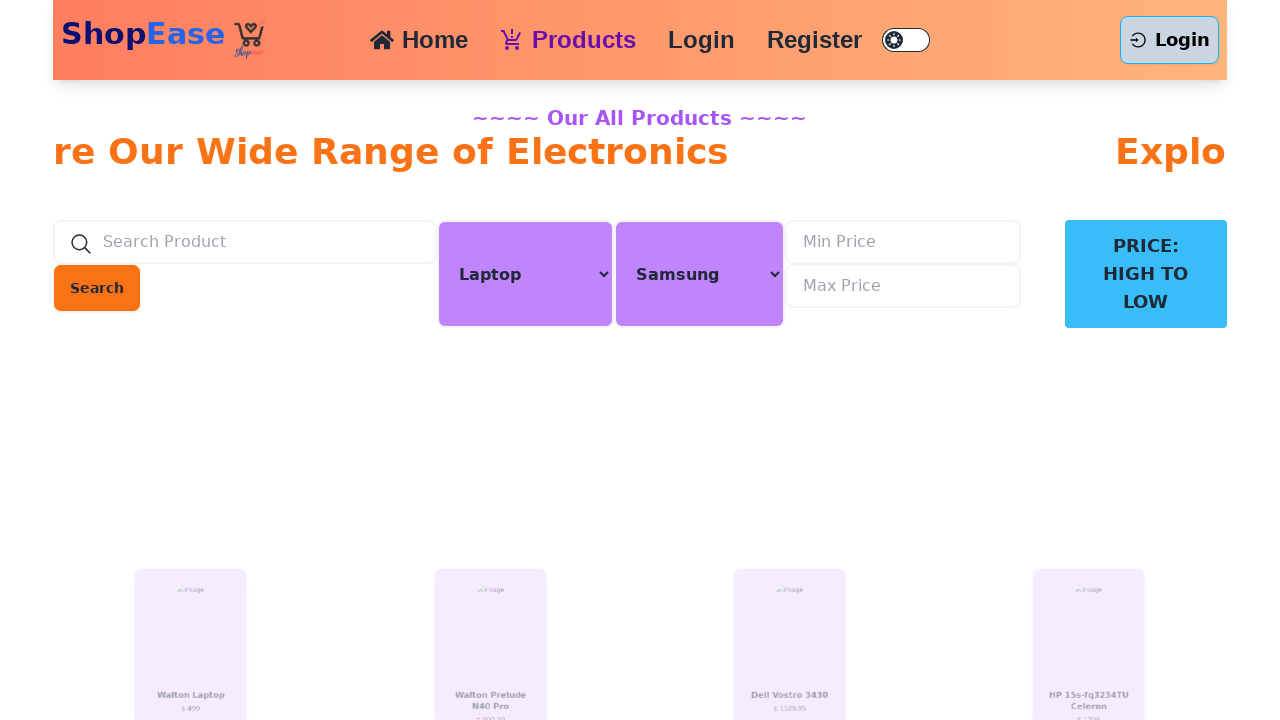

Product grid loaded with applied filters
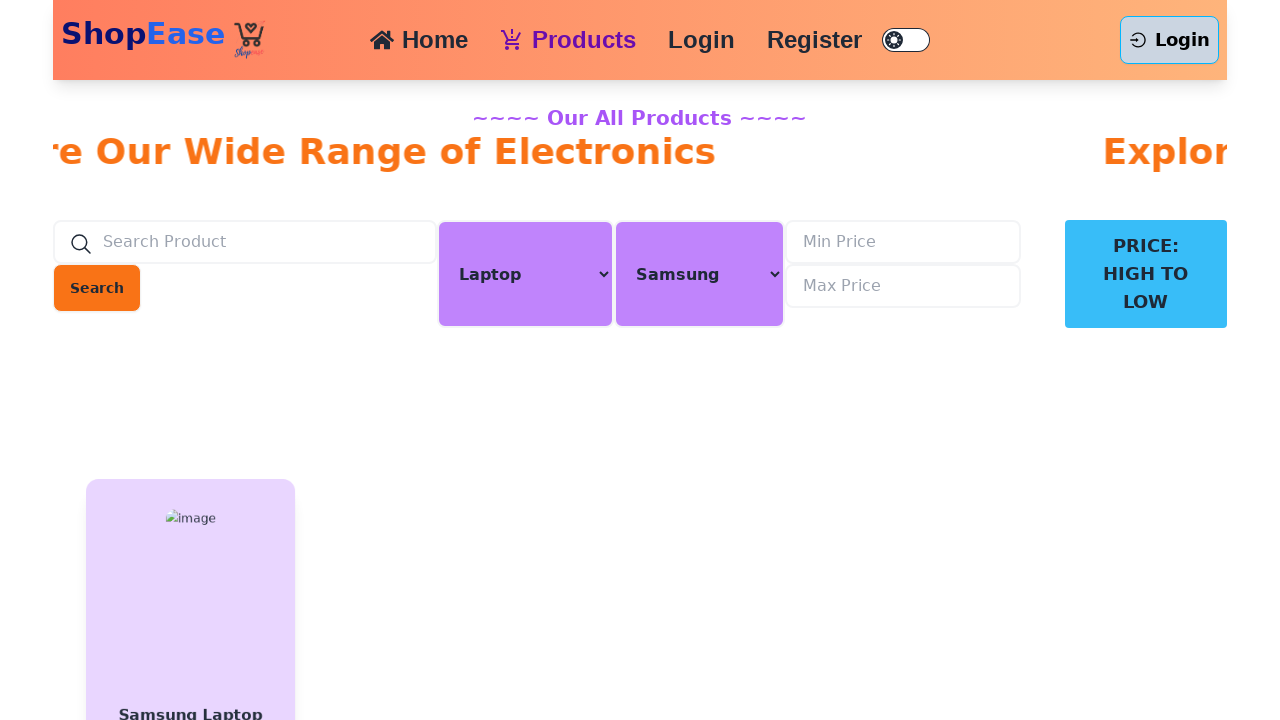

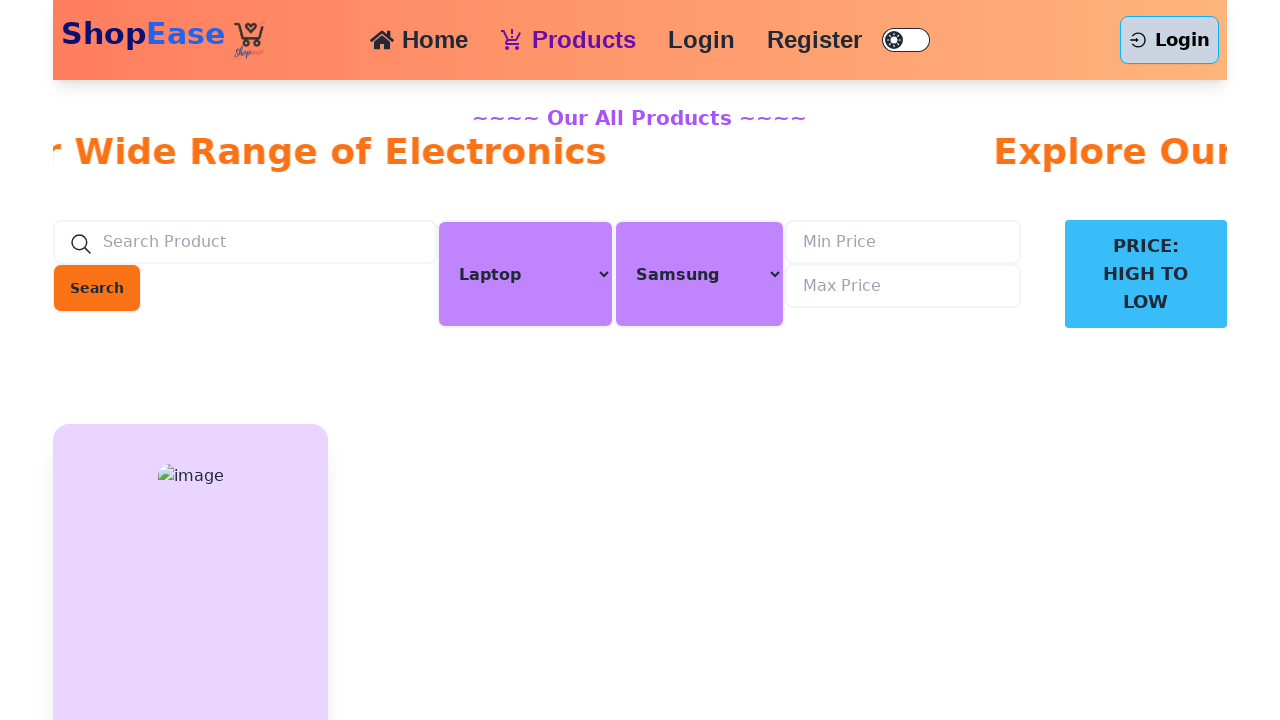